Tests alert handling functionality by clicking a button that triggers an alert, reading its text, and accepting it

Starting URL: https://demoqa.com/alerts

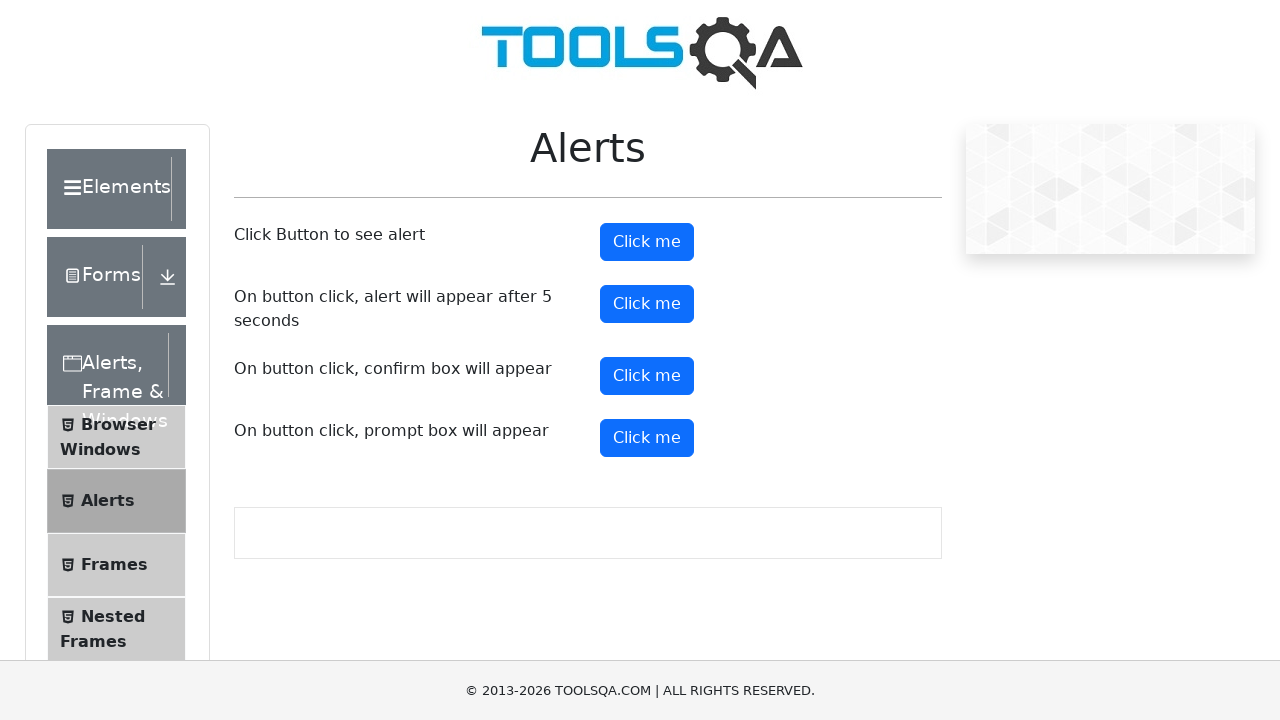

Clicked button to trigger alert at (647, 242) on #alertButton
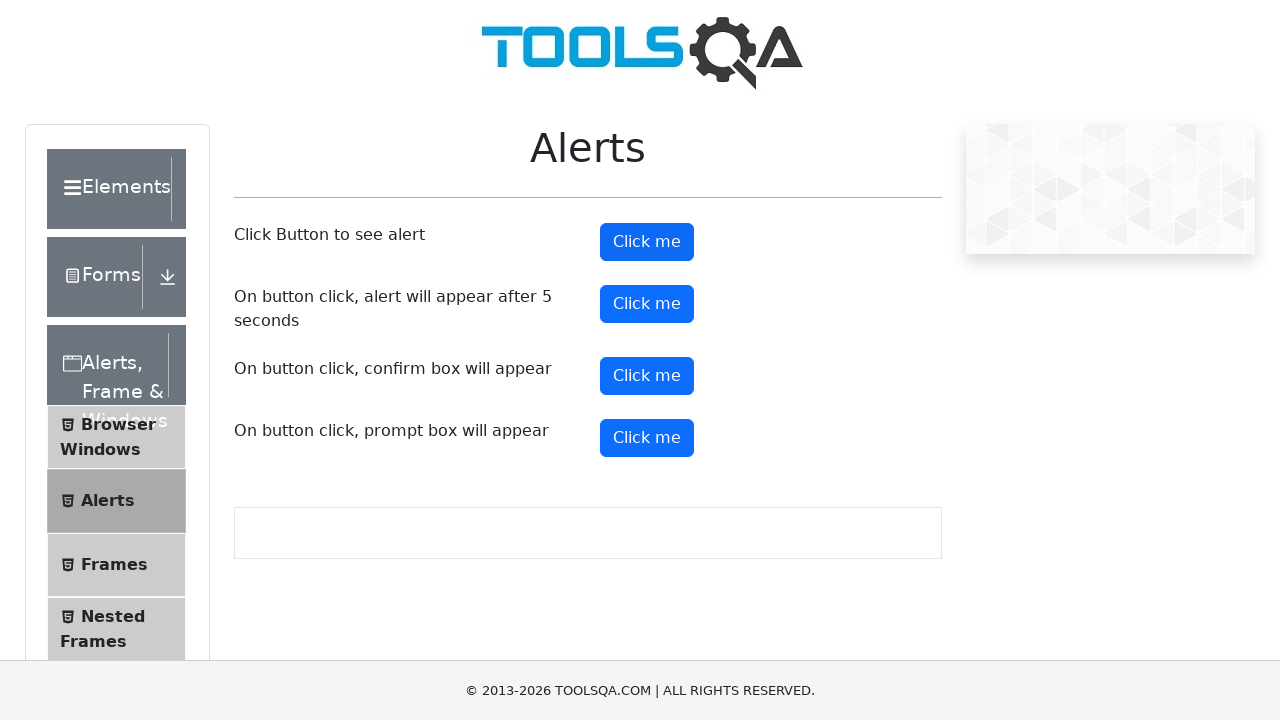

Set up dialog handler to accept alerts
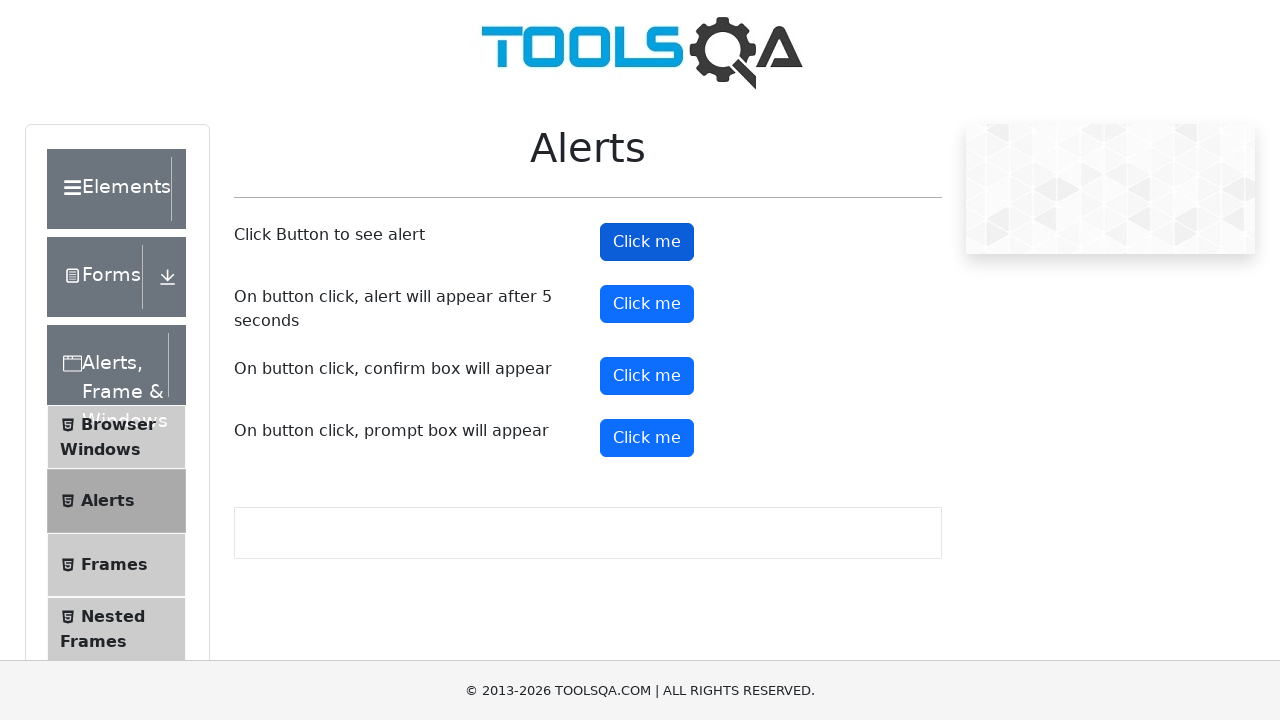

Triggered alert button via JavaScript and accepted the alert
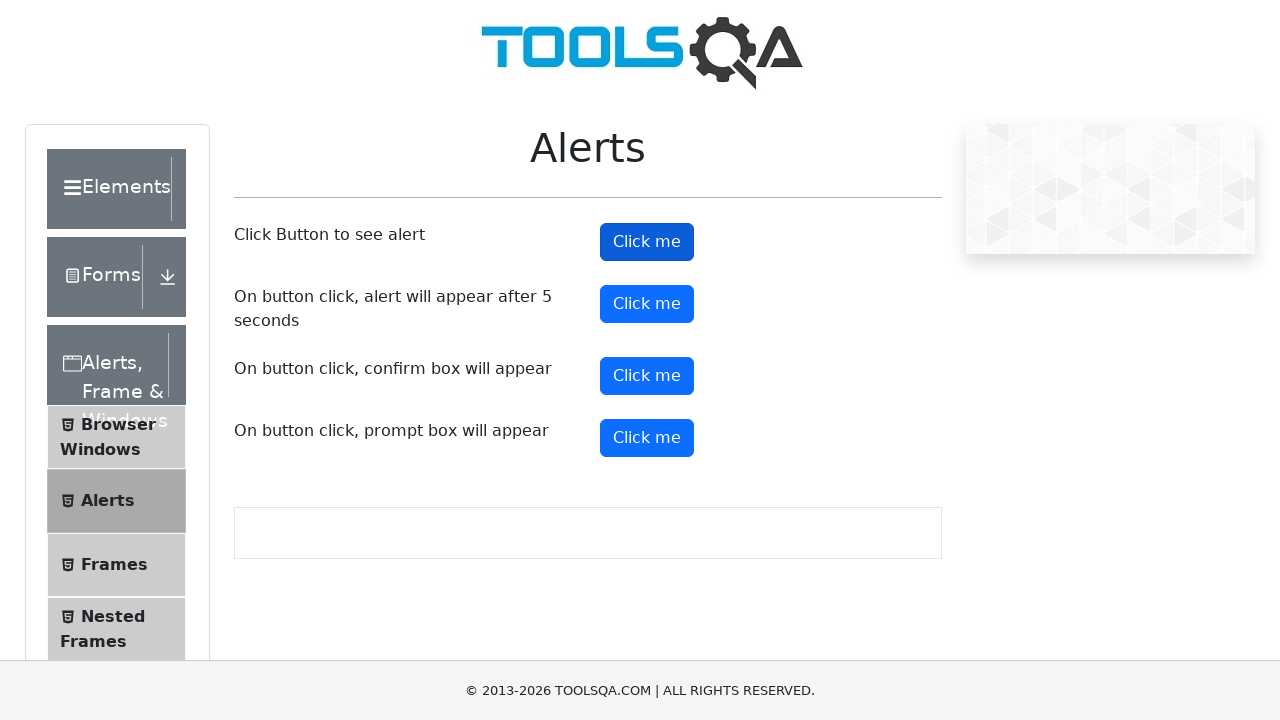

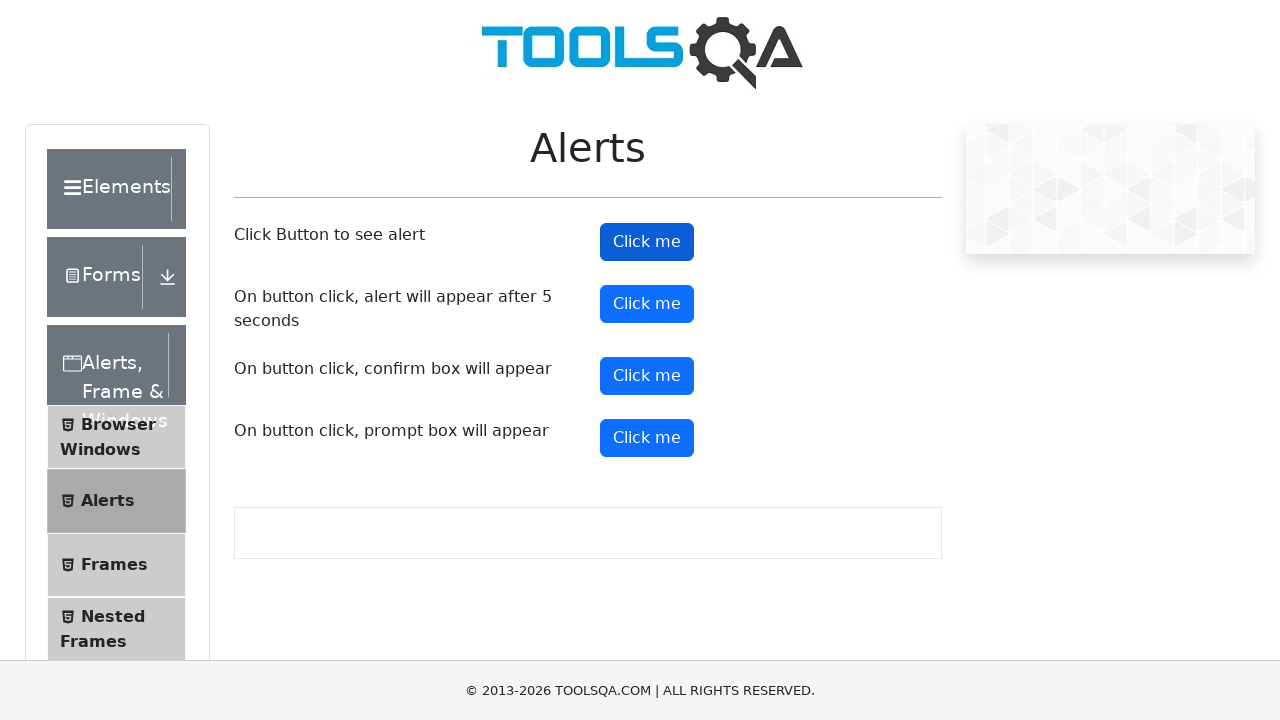